Tests the dynamic controls page on a mobile viewport by clicking the Enable button and verifying that the input field becomes enabled and the button text changes to Disable

Starting URL: https://the-internet.herokuapp.com/dynamic_controls

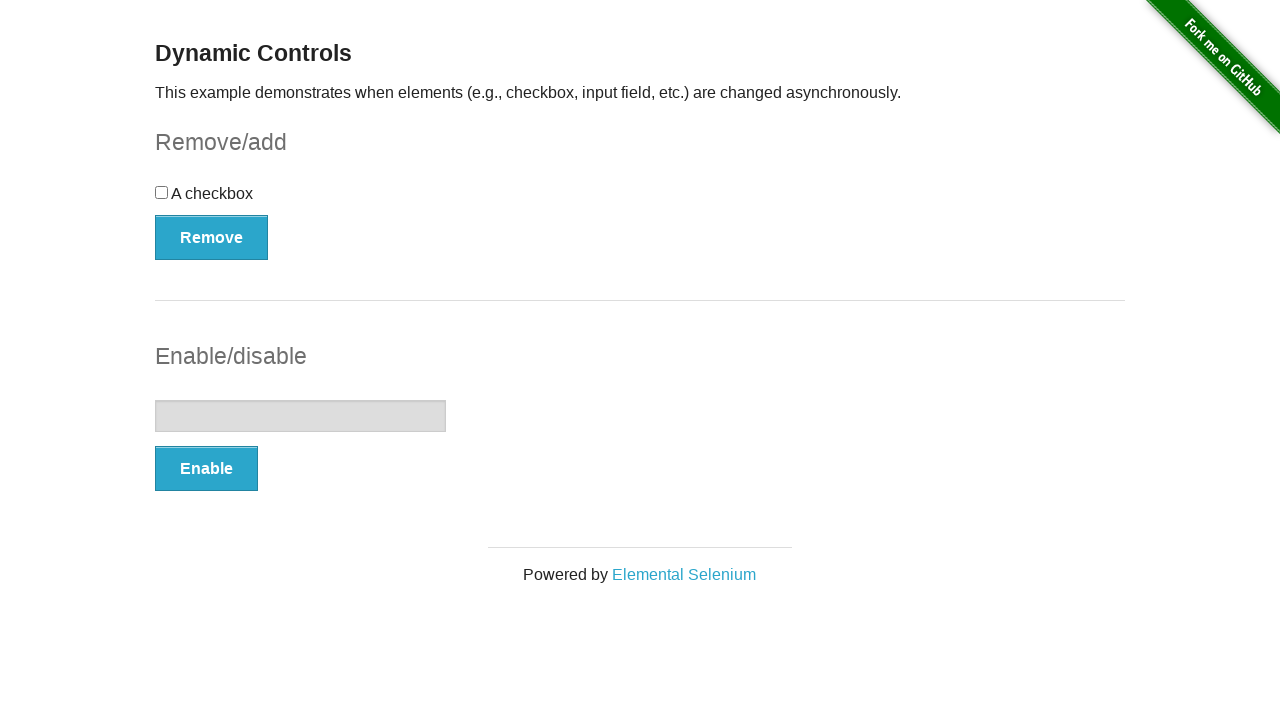

Navigated to the dynamic controls page
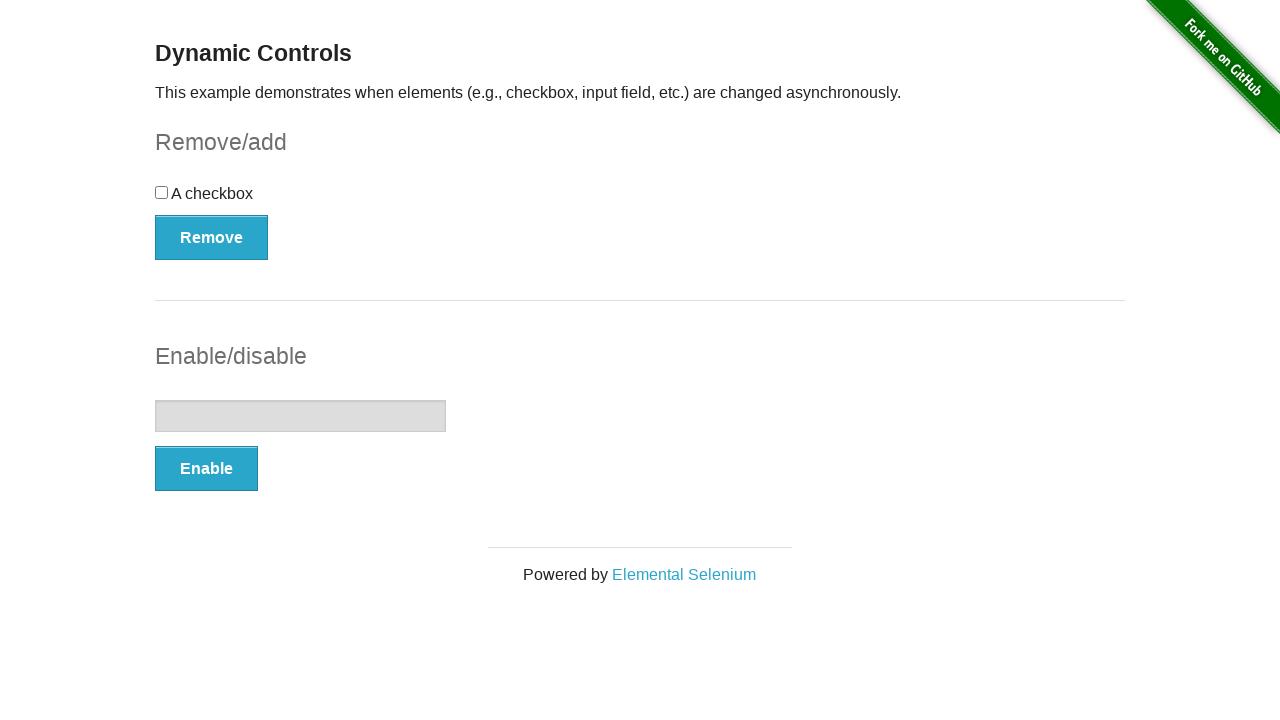

Set mobile viewport to iPad Pro 11 (834x1194)
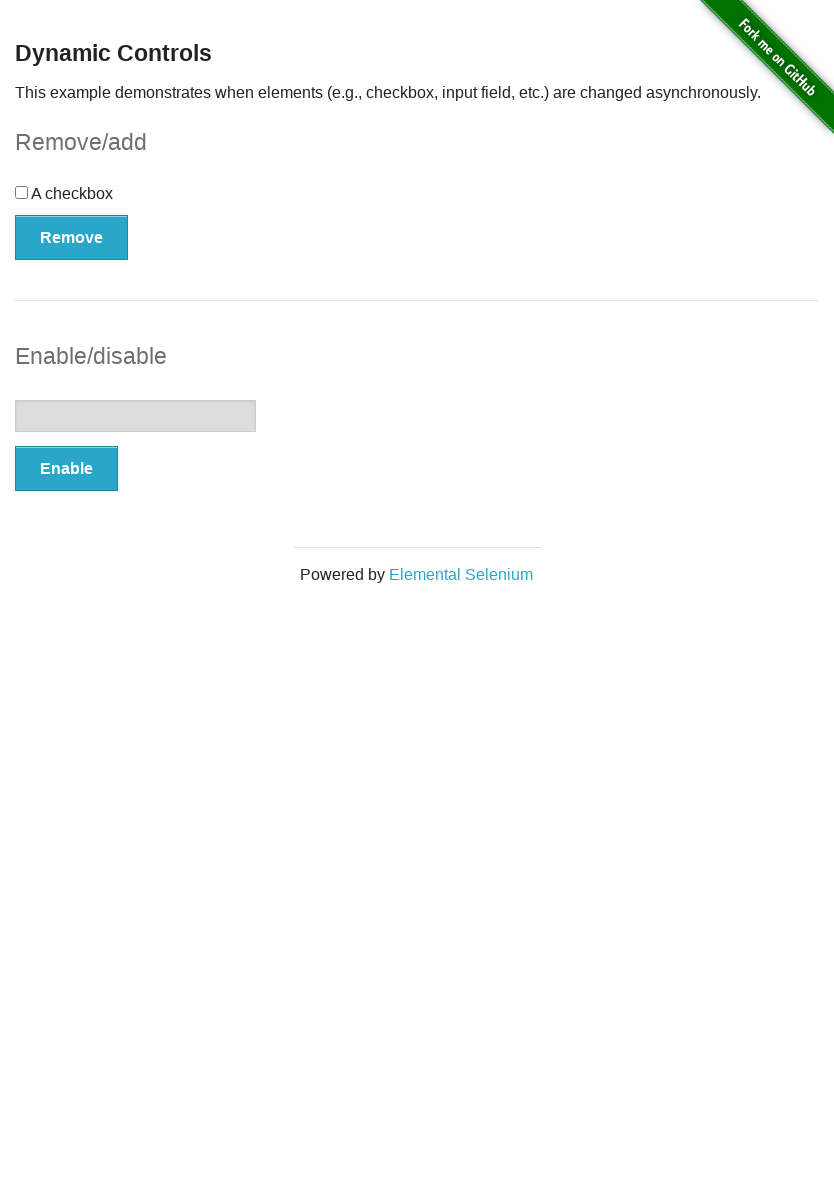

Clicked the Enable button at (66, 469) on button[onclick='swapInput()']
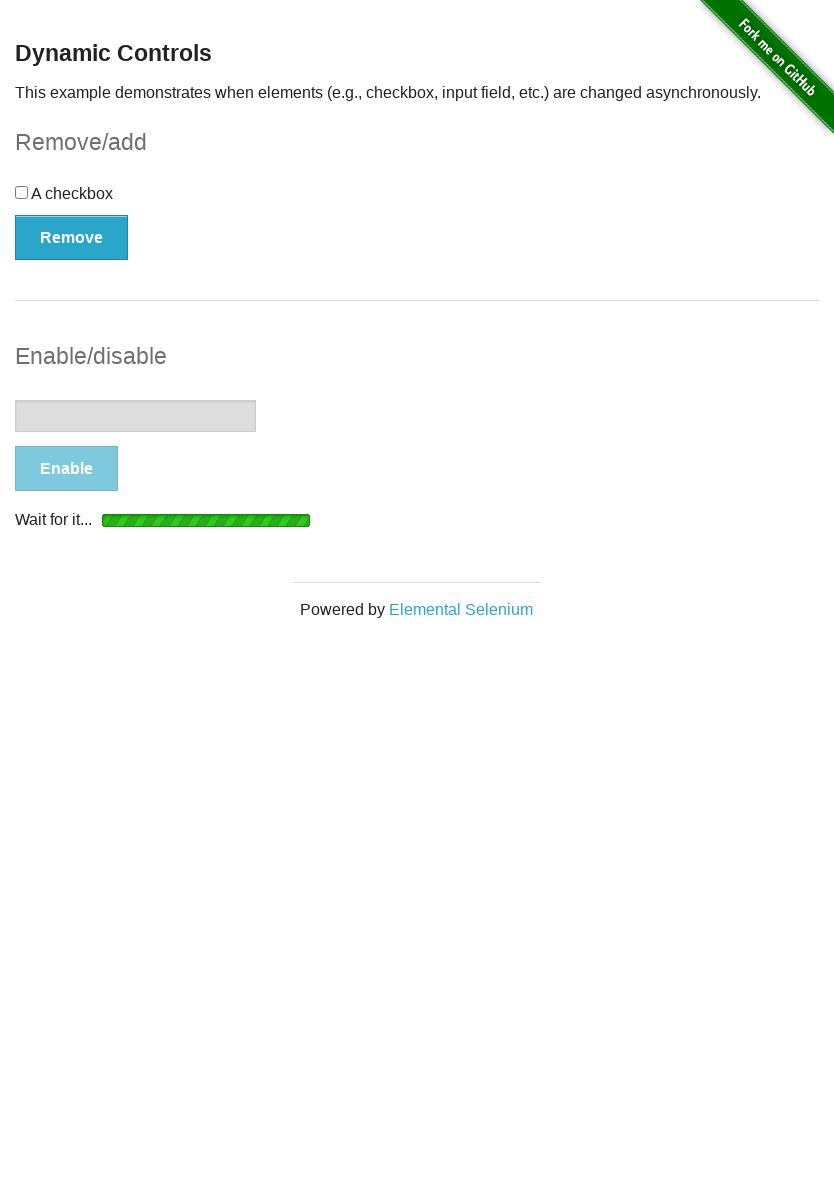

Input field became enabled
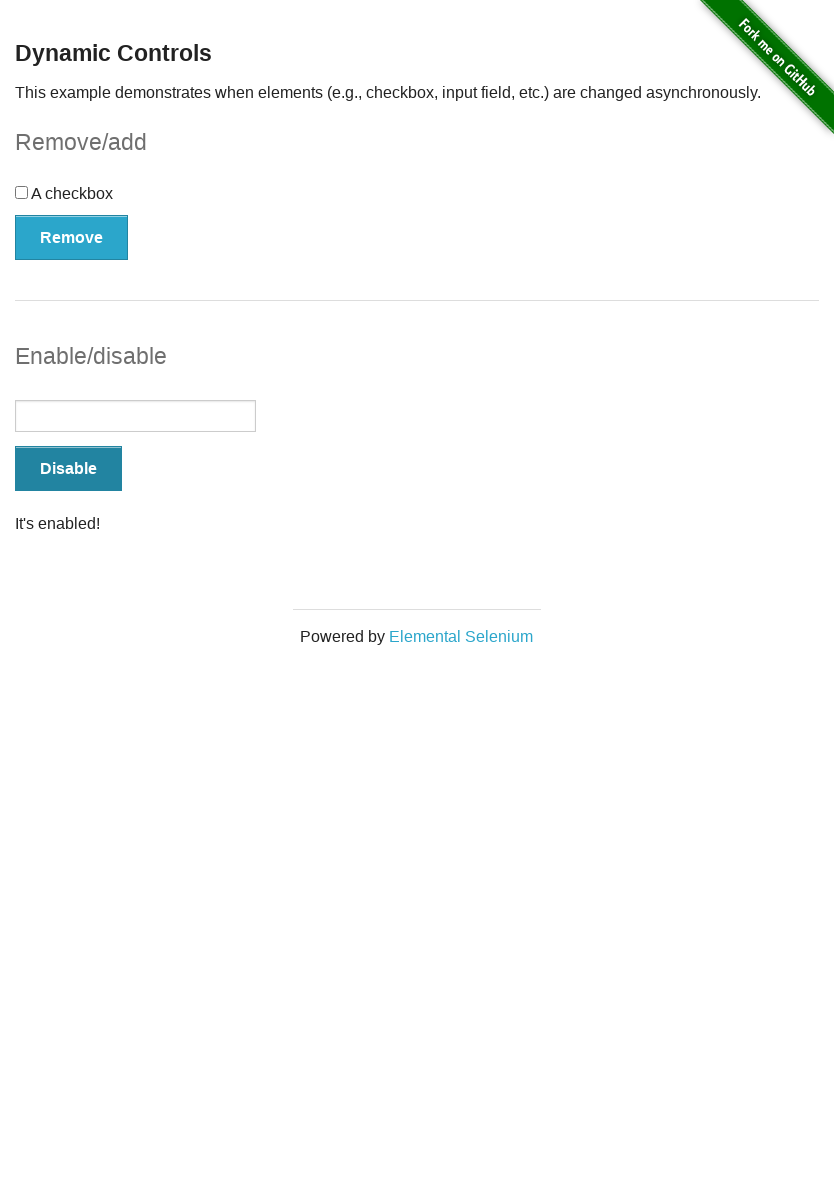

Verified input field is visible
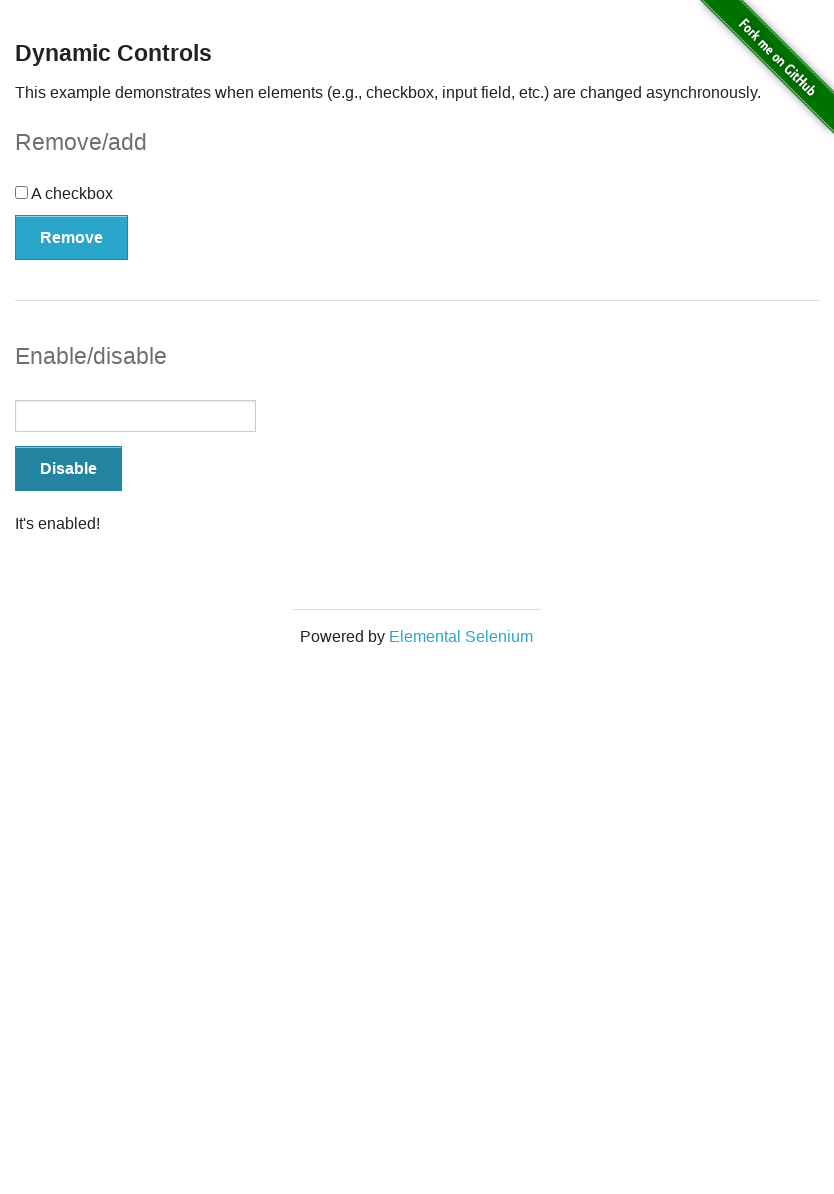

Verified button text changed from Enable to Disable
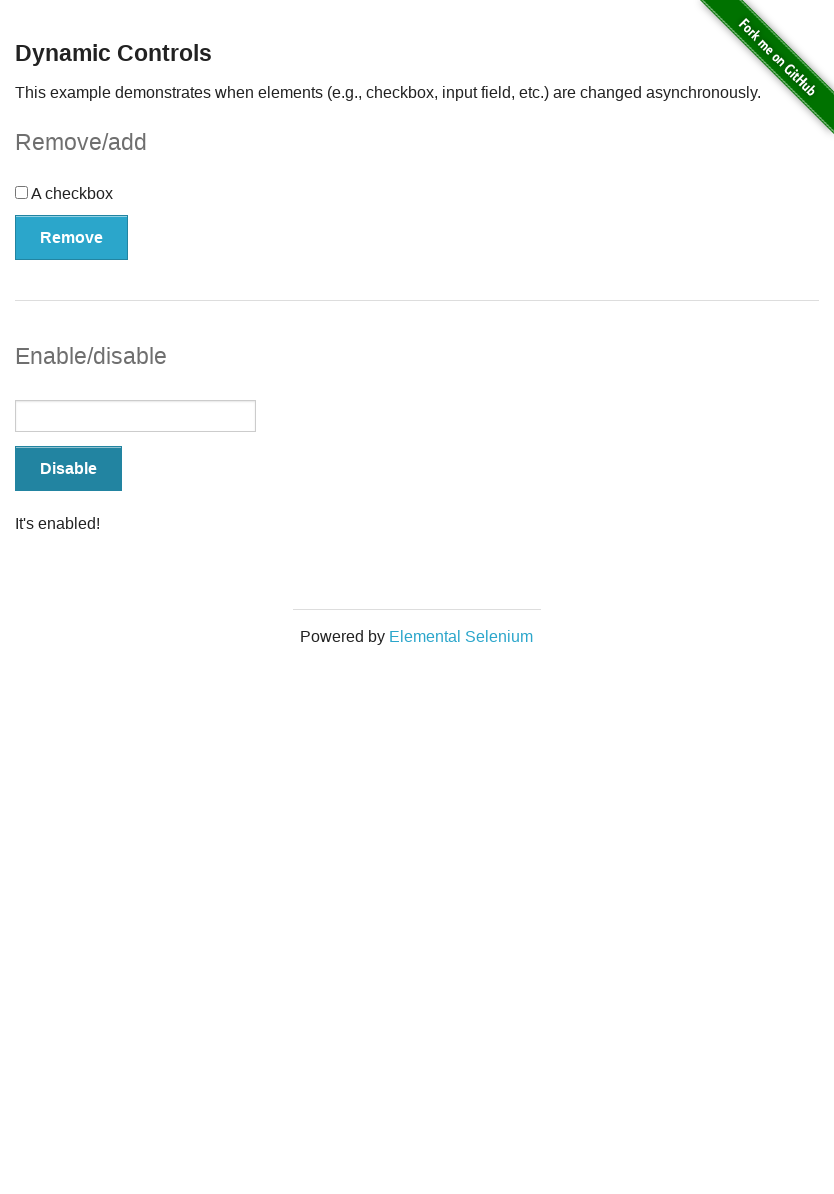

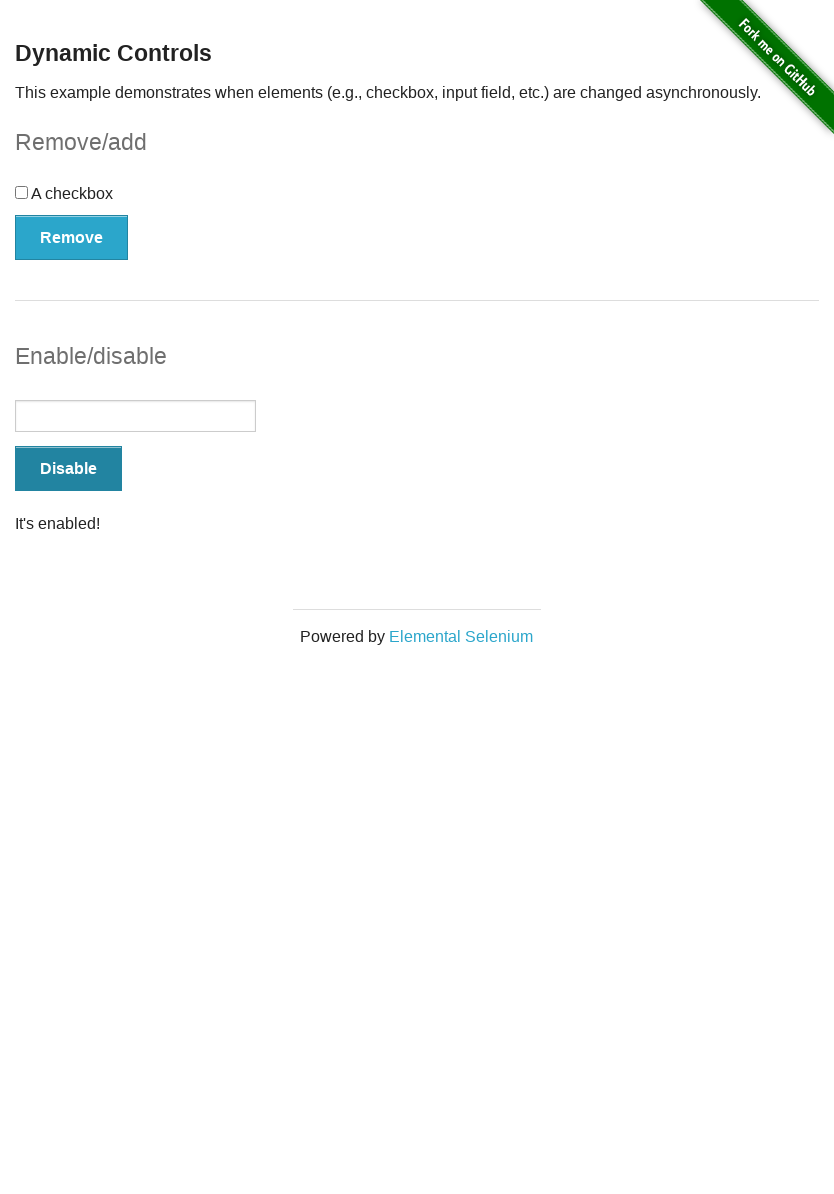